Tests dropdown selection functionality by selecting options using different methods (by visible text and by index) on a practice automation page

Starting URL: https://rahulshettyacademy.com/AutomationPractice/

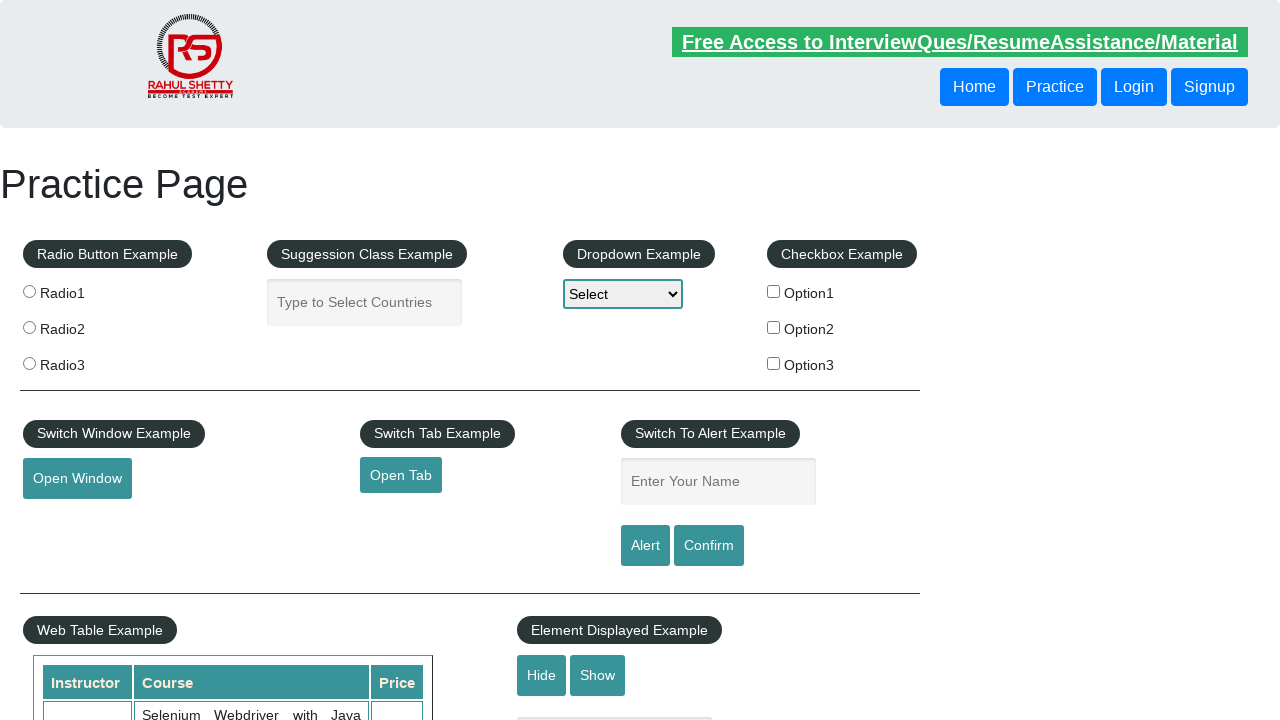

Located dropdown element with id 'dropdown-class-example'
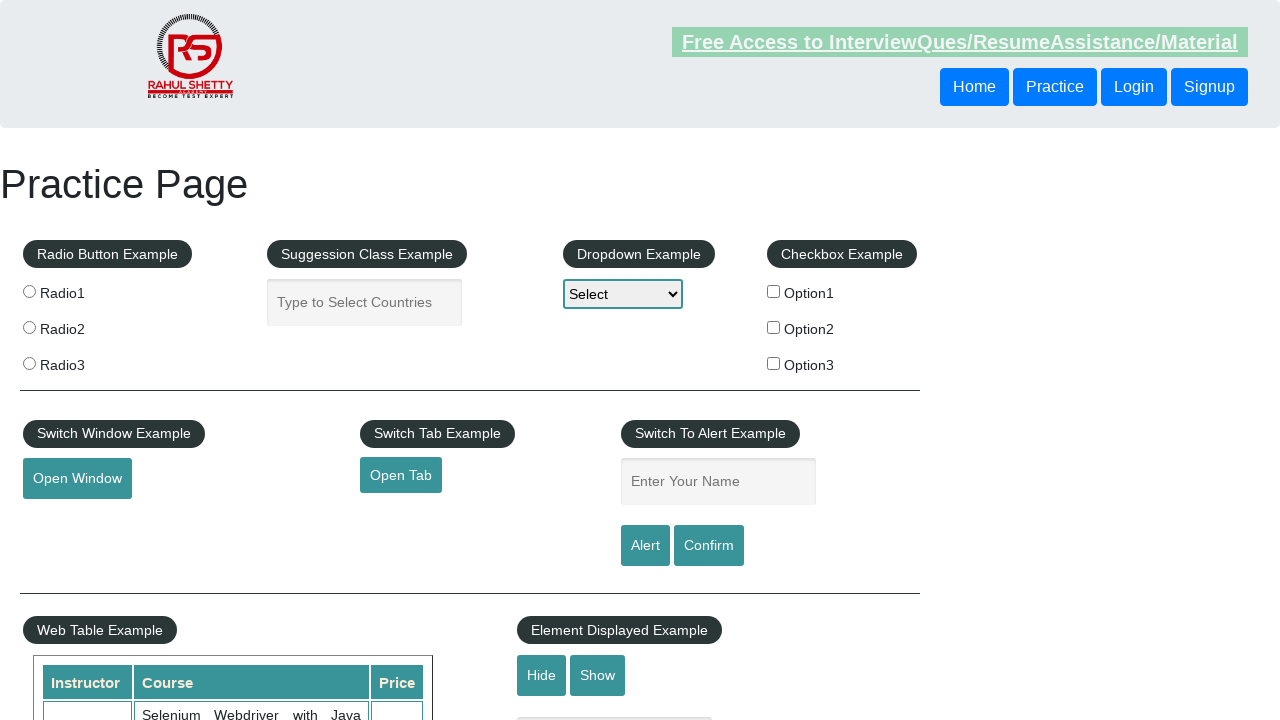

Selected 'Option3' from dropdown by visible text on #dropdown-class-example
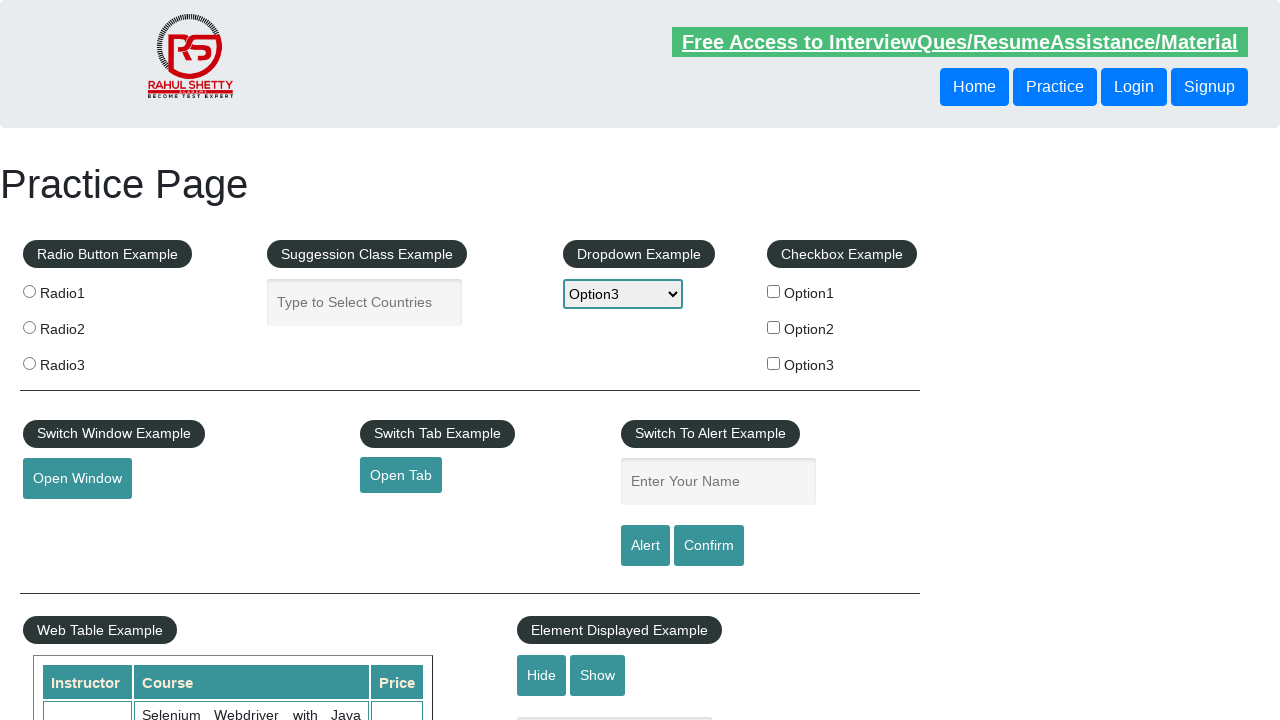

Selected dropdown option at index 2 on #dropdown-class-example
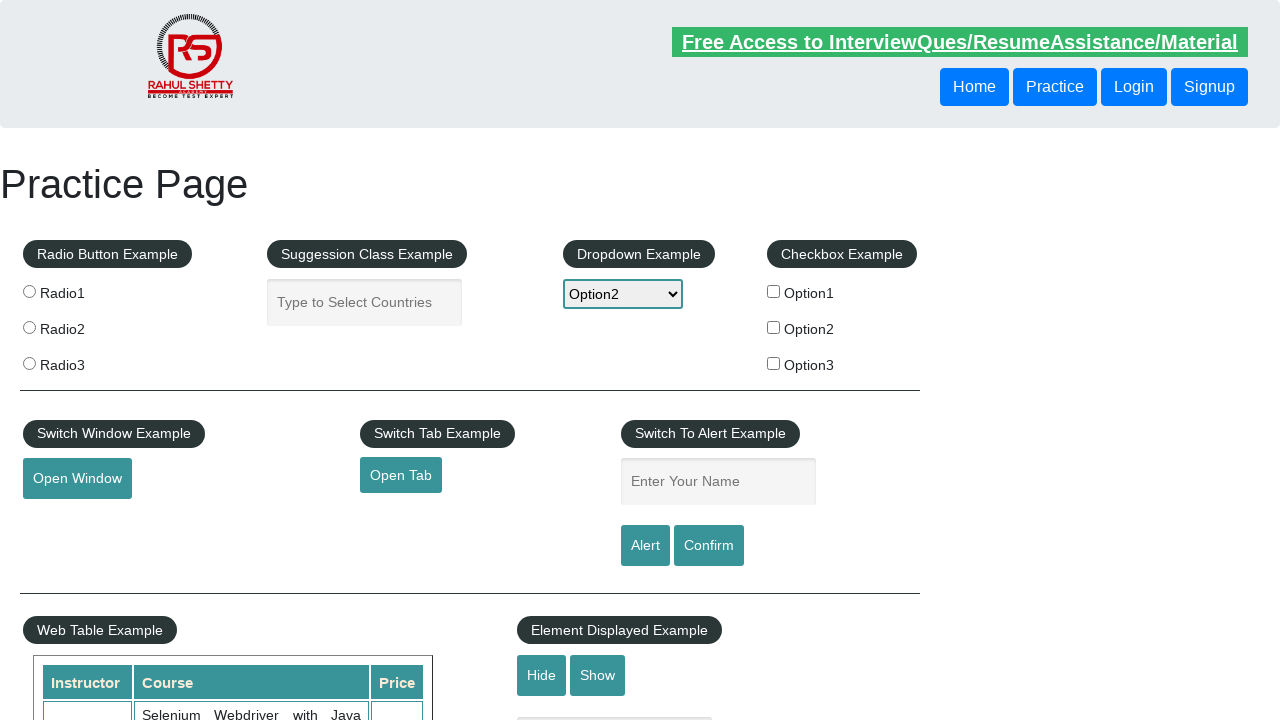

Retrieved all dropdown options
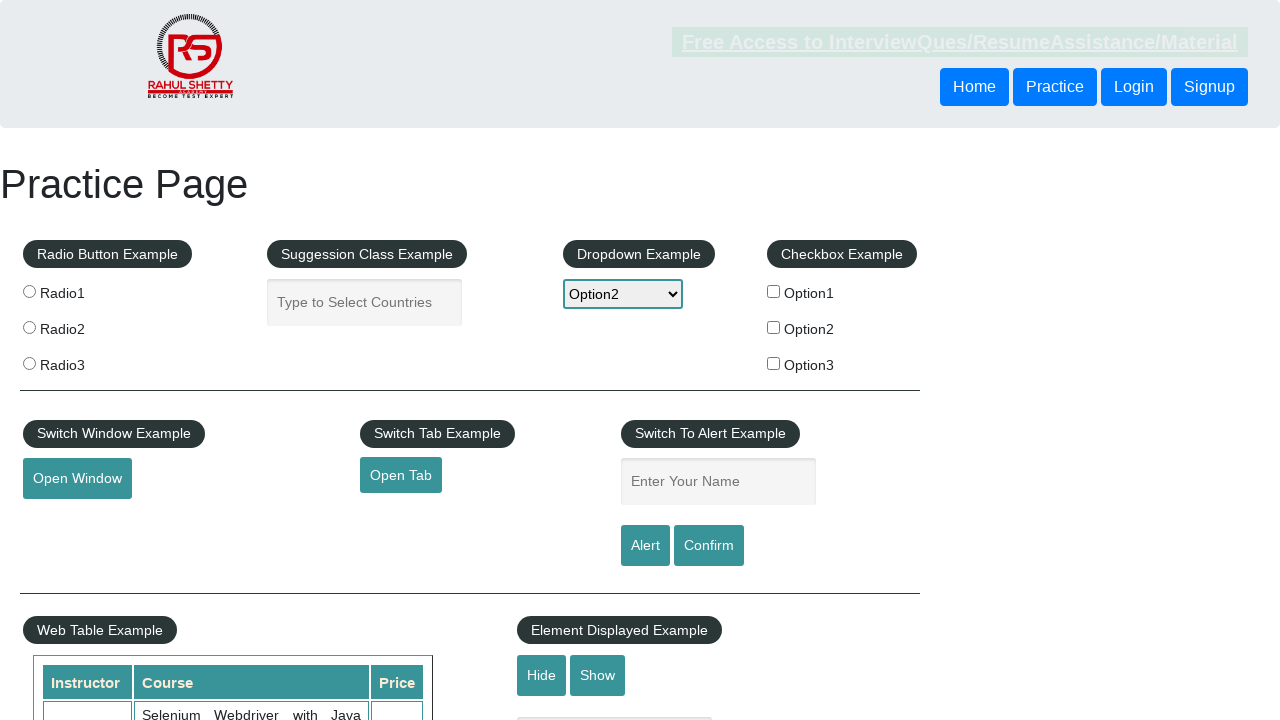

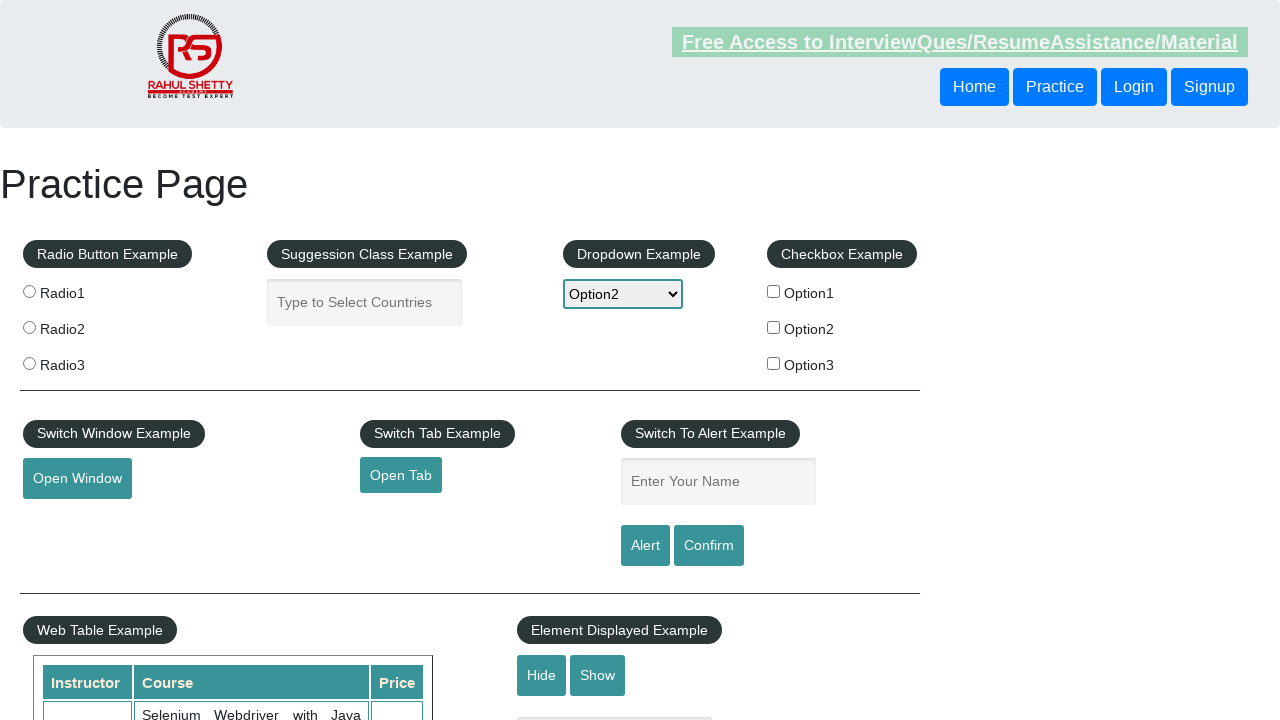